Tests sorting the Due column in ascending order by clicking the column header and verifying the values are sorted correctly using CSS pseudo-class selectors.

Starting URL: http://the-internet.herokuapp.com/tables

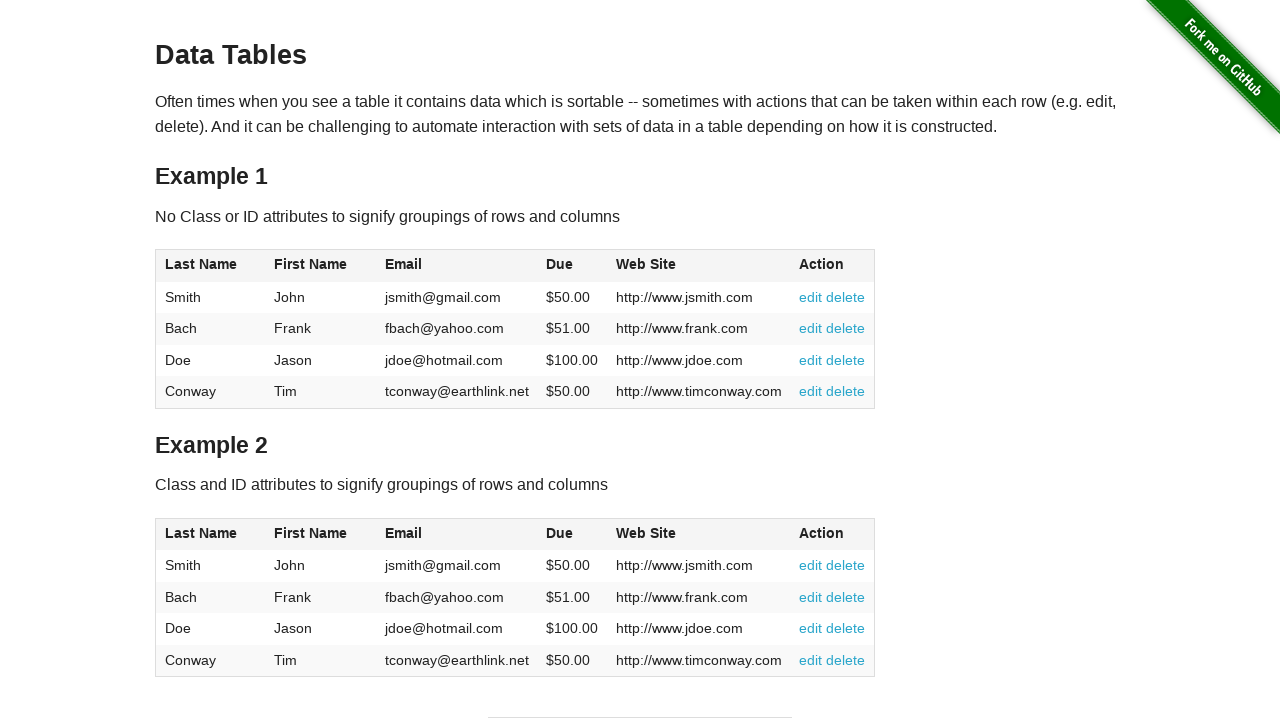

Clicked the Due column header (4th column) to sort in ascending order at (572, 266) on #table1 thead tr th:nth-child(4)
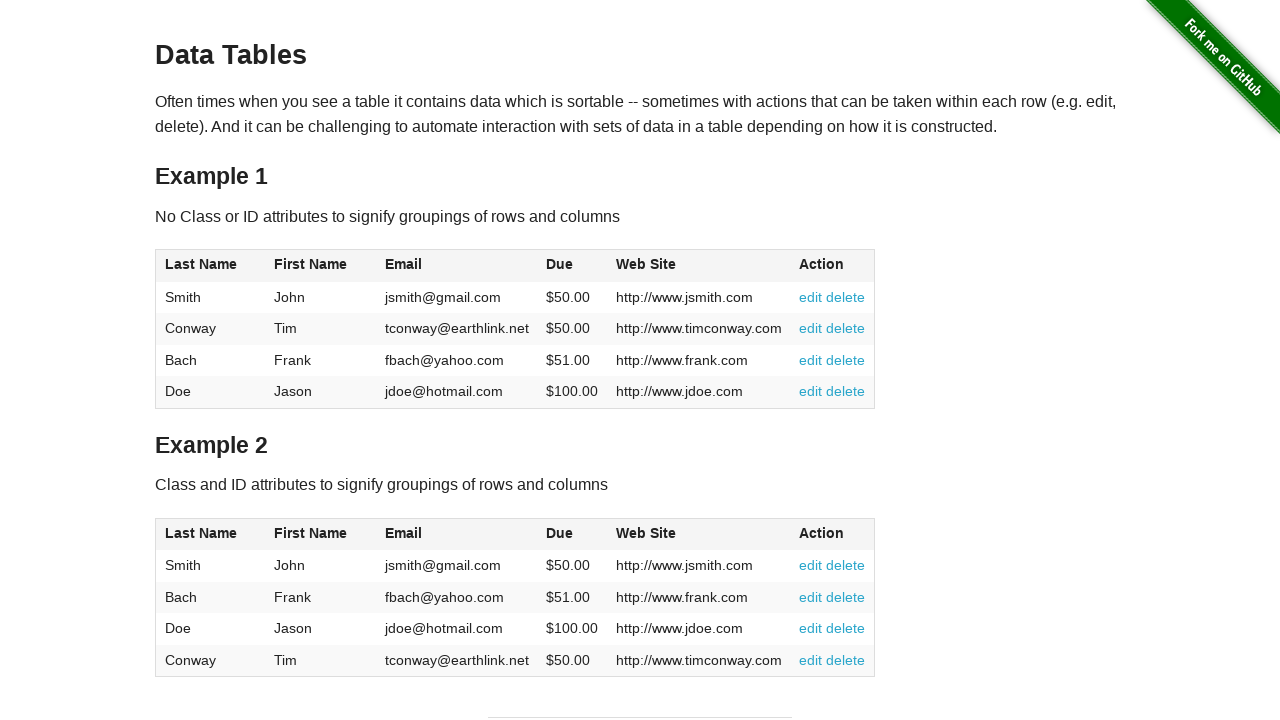

Table updated after sorting, Due column cells are now visible
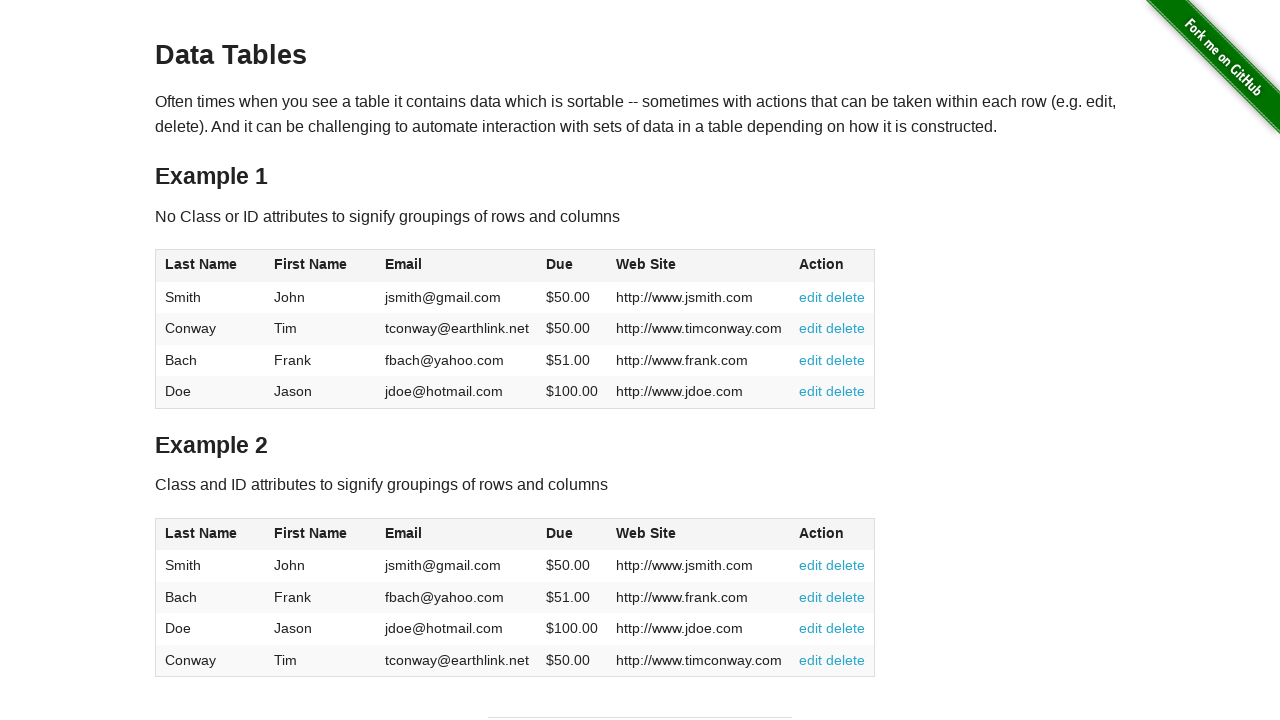

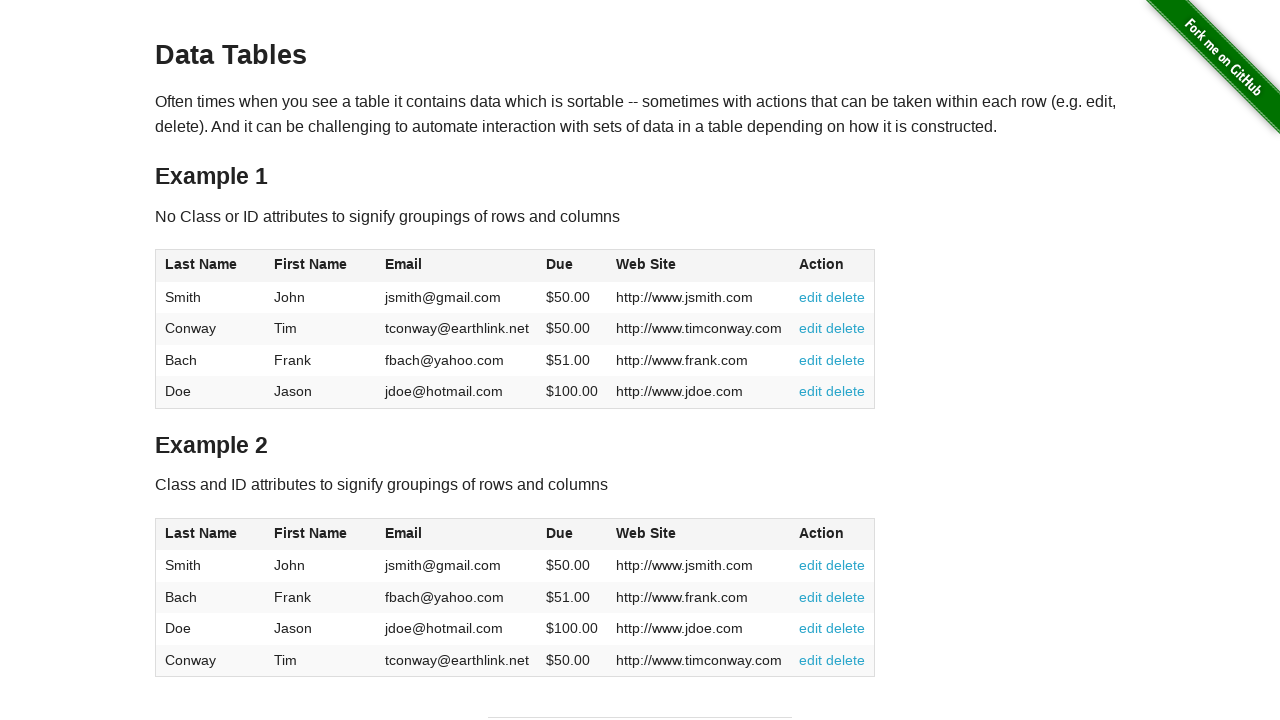